Tests date picker functionality by selecting a specific date (December 6, 2000) using dropdown menus for month and year, then clicking the day

Starting URL: https://www.dummyticket.com/dummy-ticket-for-visa-application/

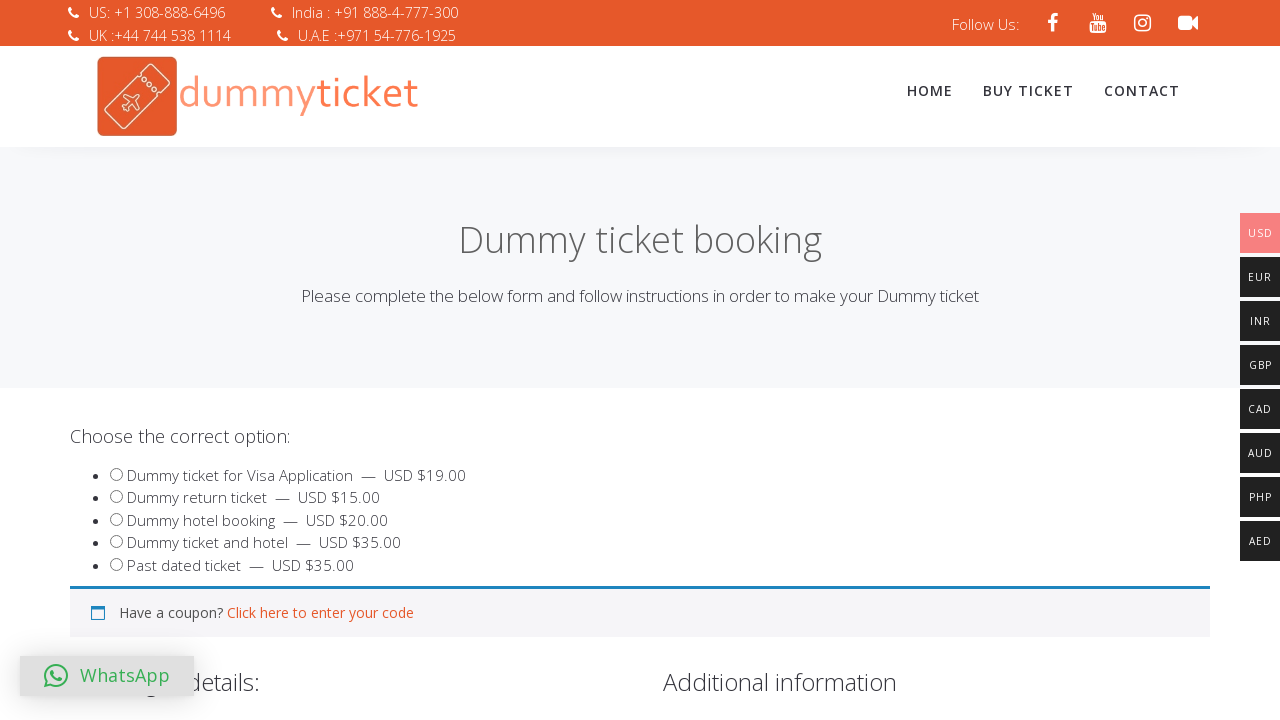

Clicked on date of birth field to open date picker at (344, 360) on #dob
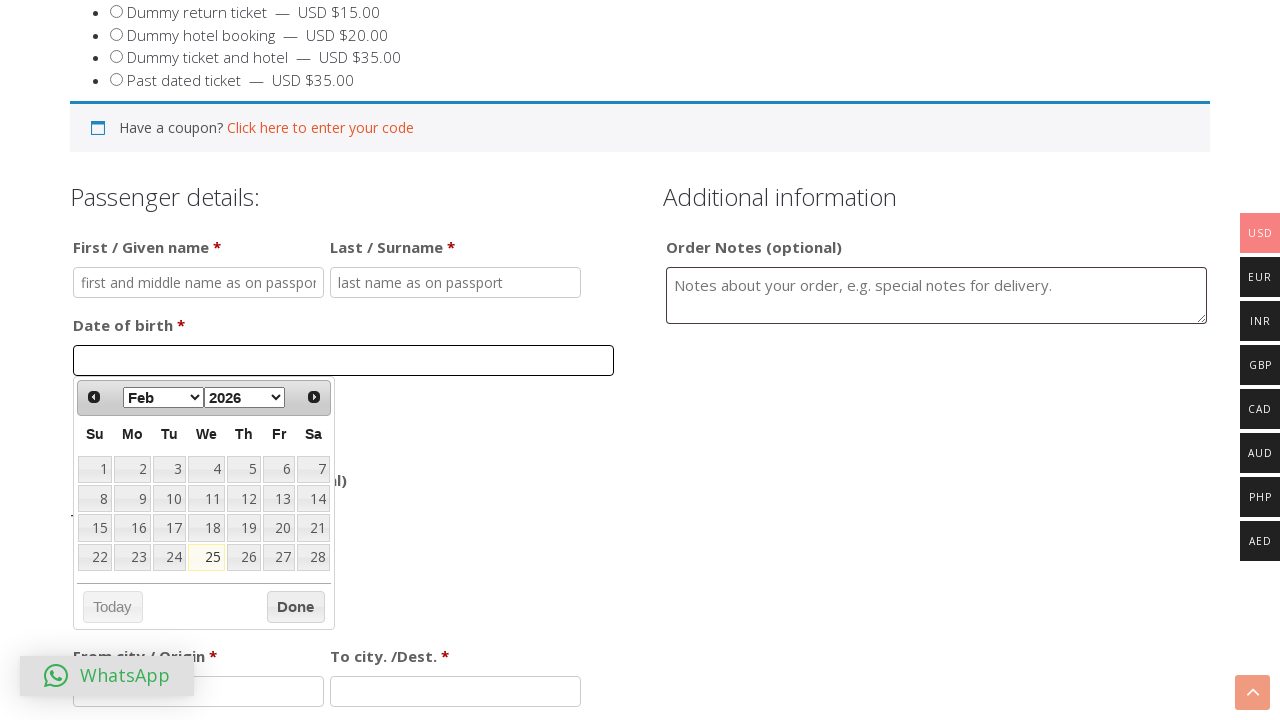

Selected December from month dropdown on select.ui-datepicker-month
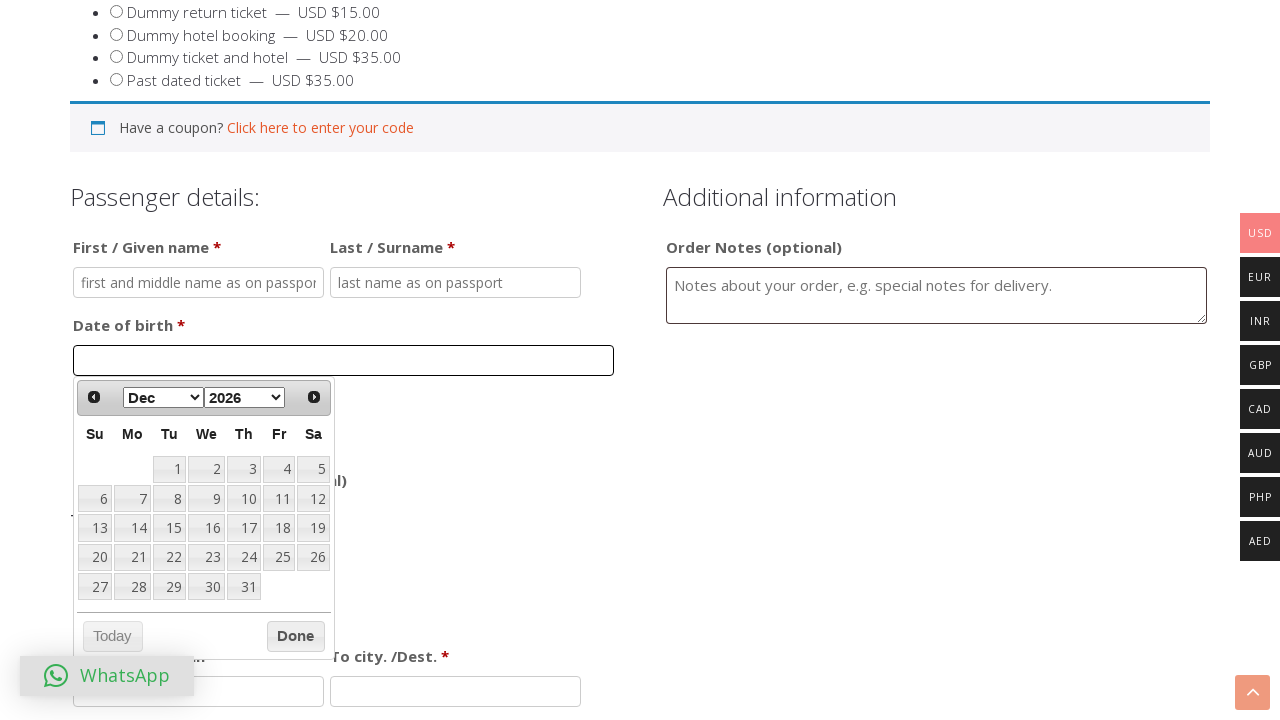

Selected 2000 from year dropdown on select.ui-datepicker-year
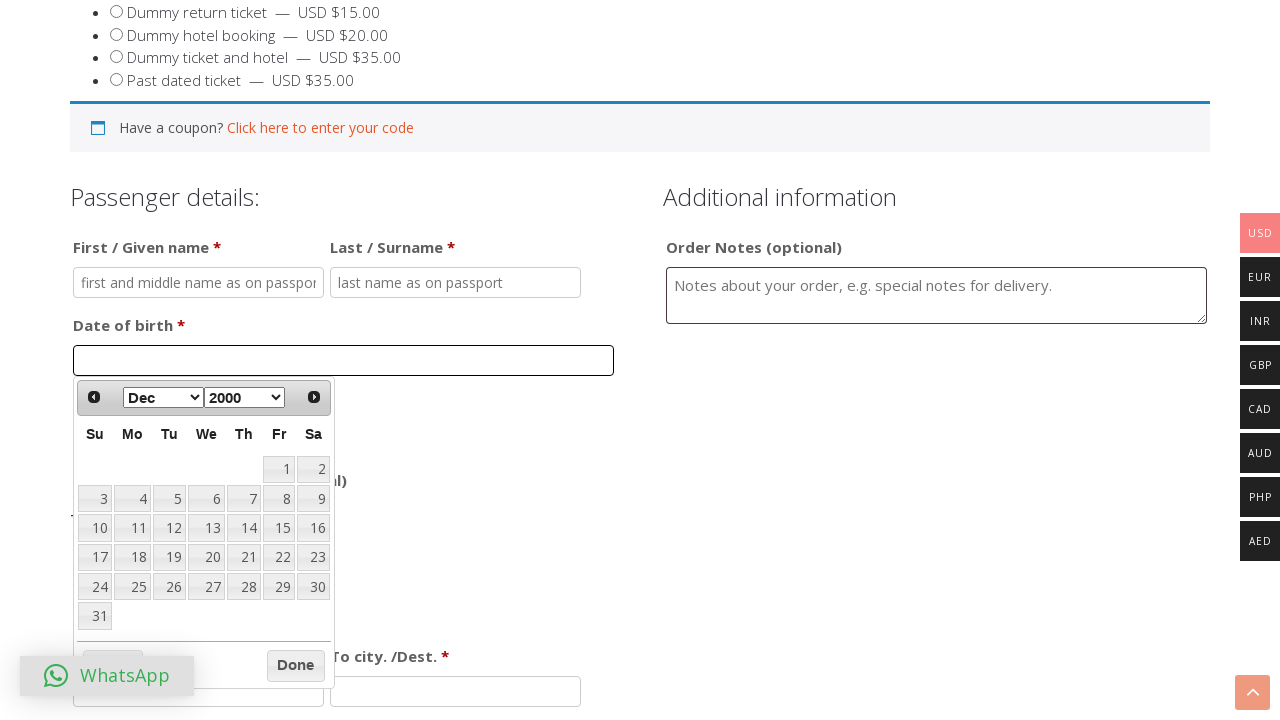

Clicked on day 6 in the calendar to complete date selection (December 6, 2000) at (206, 499) on xpath=//table[@class='ui-datepicker-calendar']/tbody/tr/td/a[text()='6']
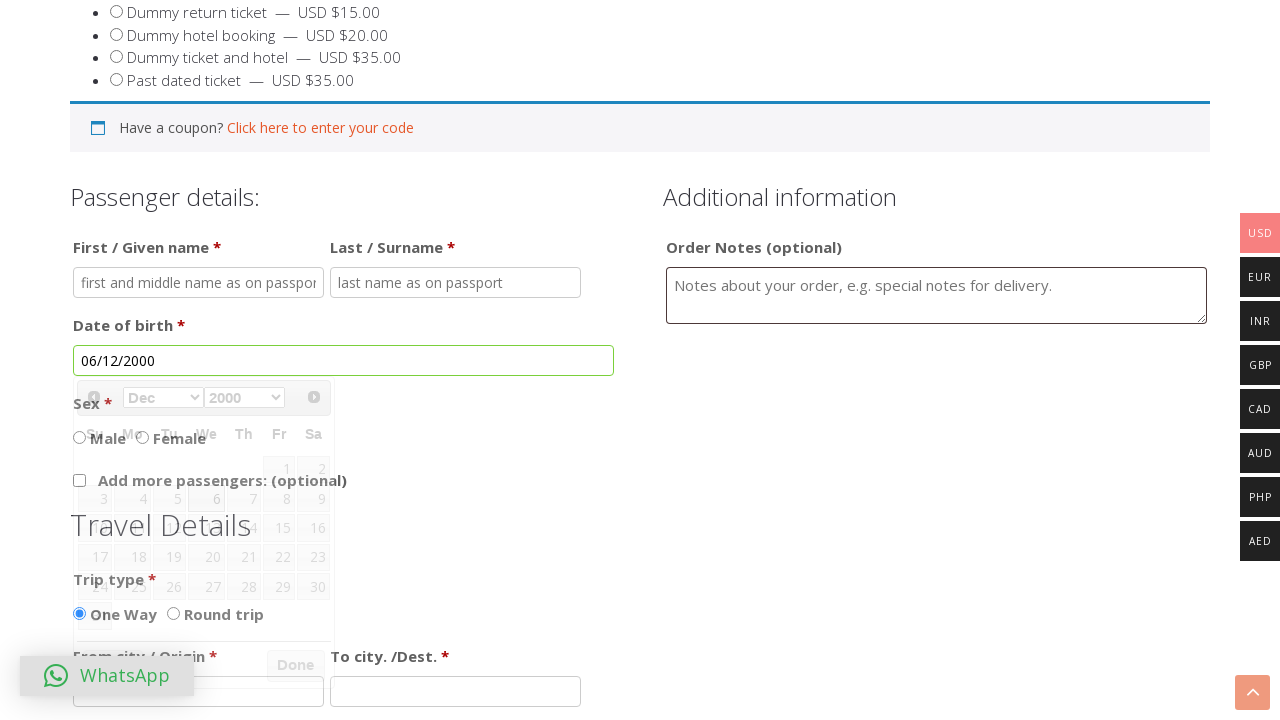

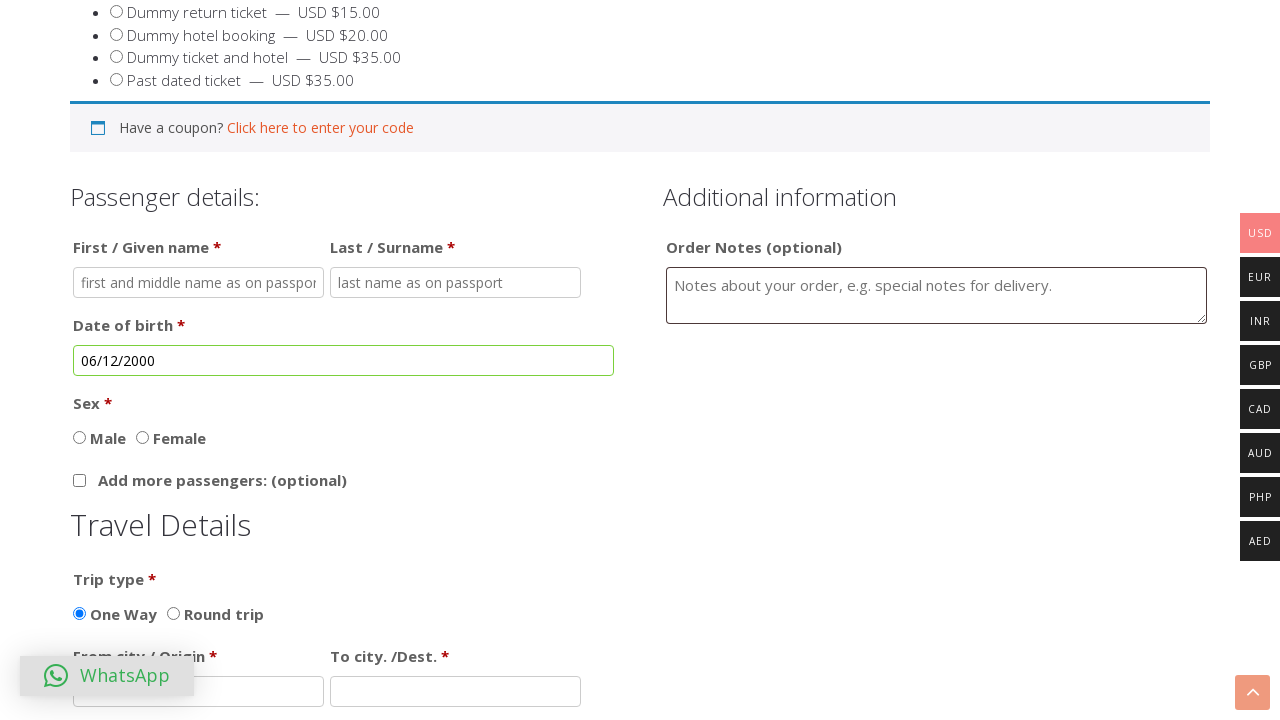